Tests the newsletter subscription functionality on the homepage by scrolling to the subscription section, entering an email address, clicking the subscribe button, and verifying a success message appears.

Starting URL: https://automationexercise.com/

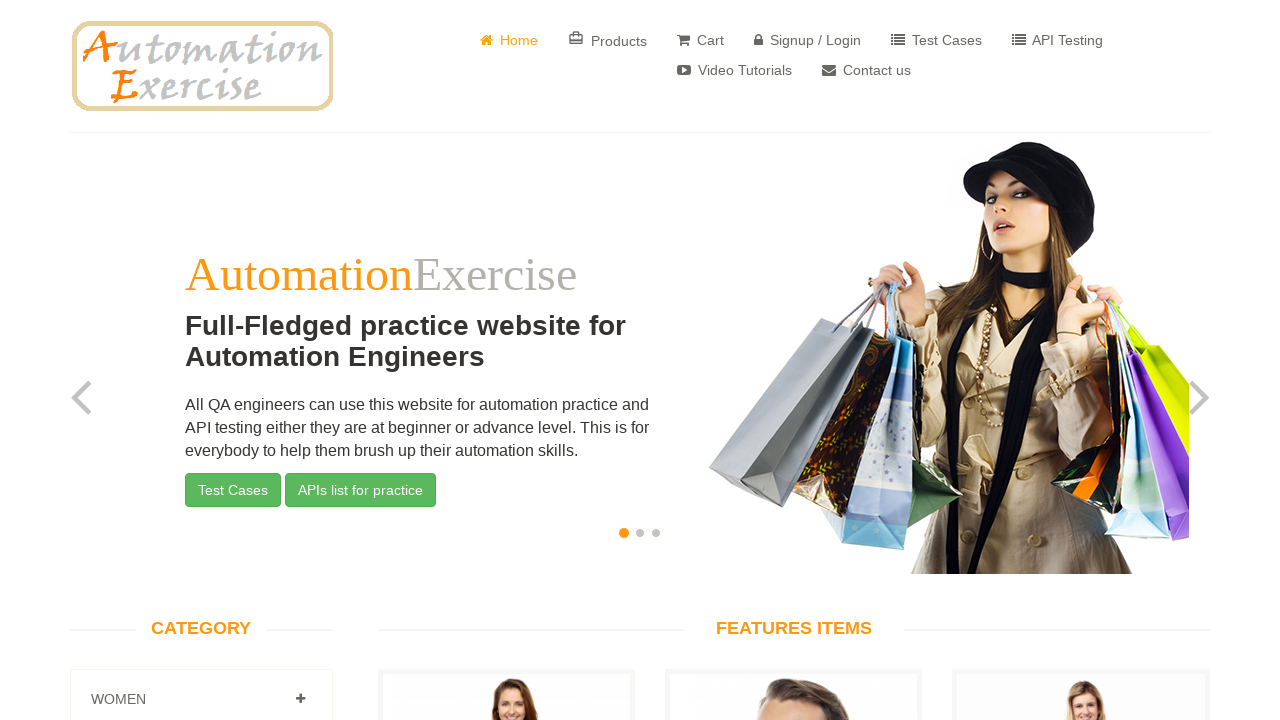

Scrolled to subscription section in footer
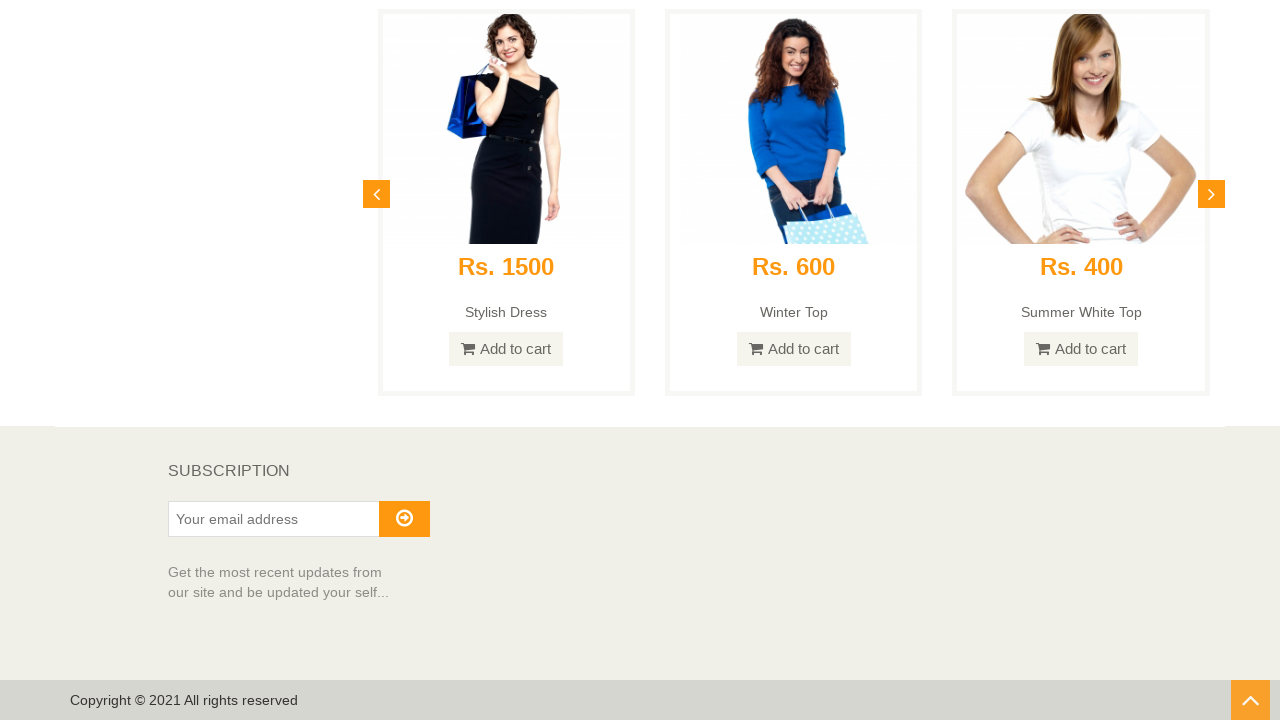

Subscription heading is now visible
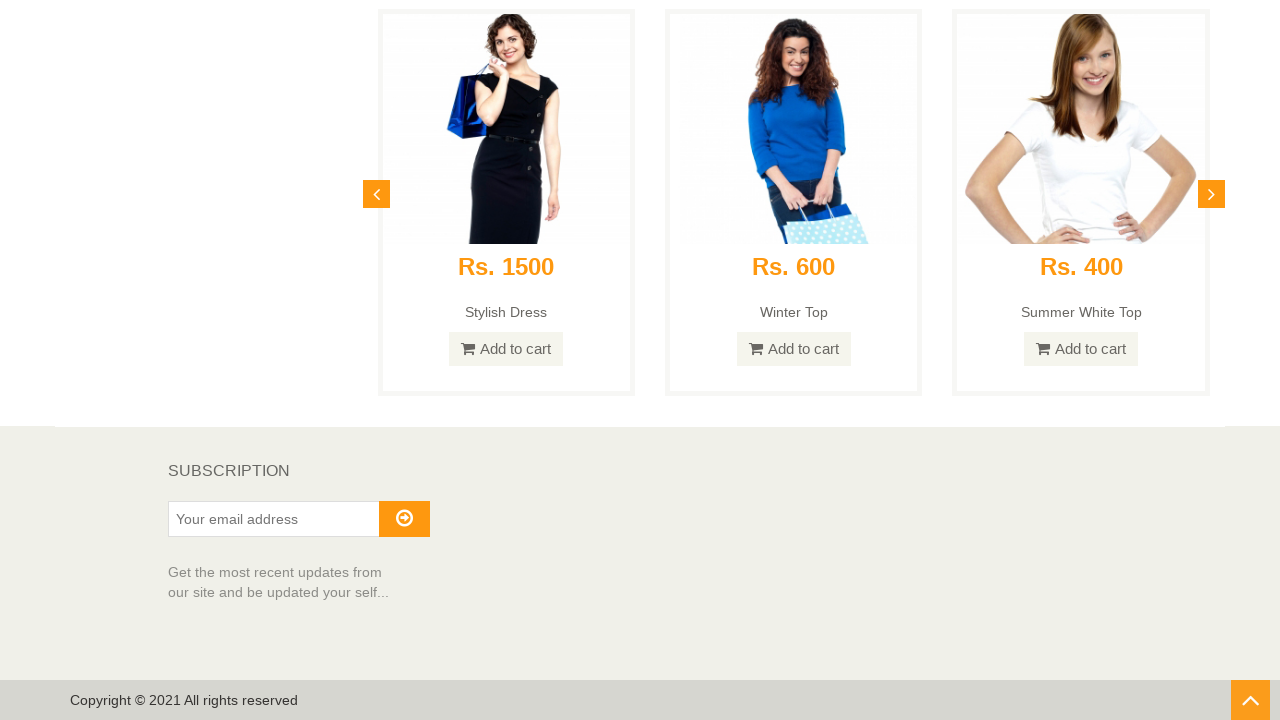

Entered email address 'subscriber_test_7842@example.com' in subscription field on input[placeholder='Your email address']
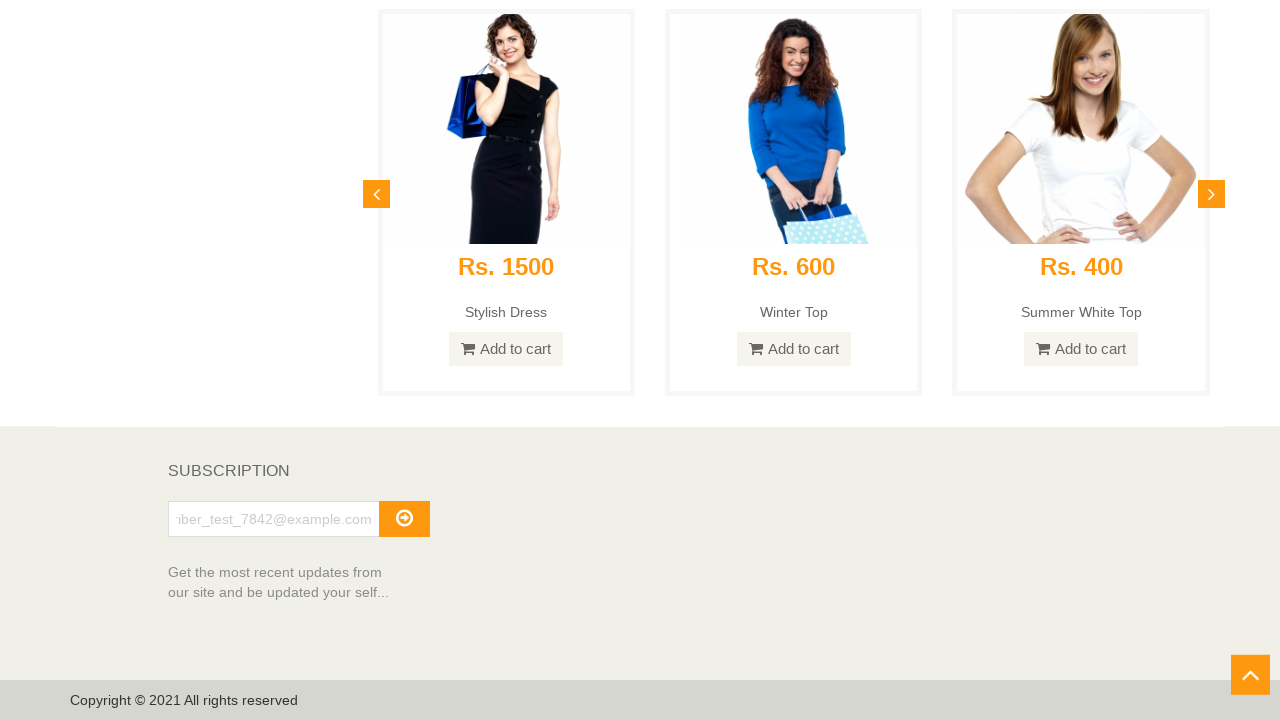

Clicked subscribe button at (404, 519) on button#subscribe
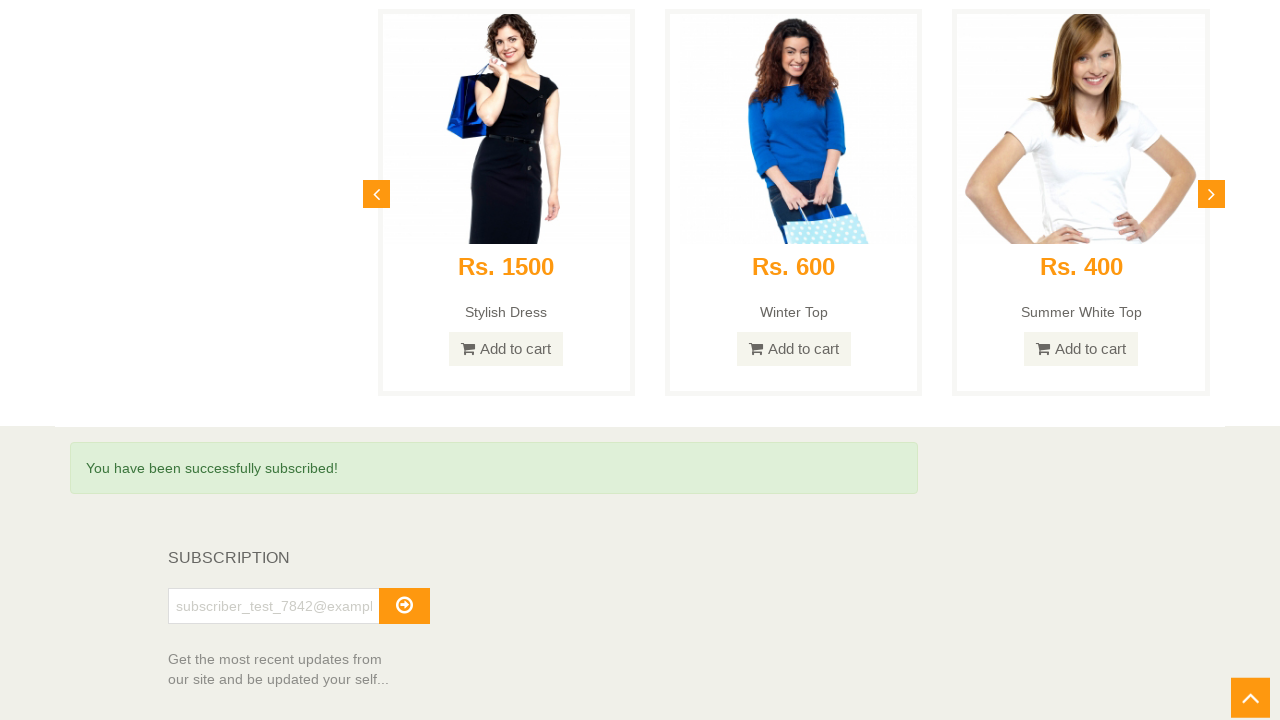

Success message appeared, confirming subscription was successful
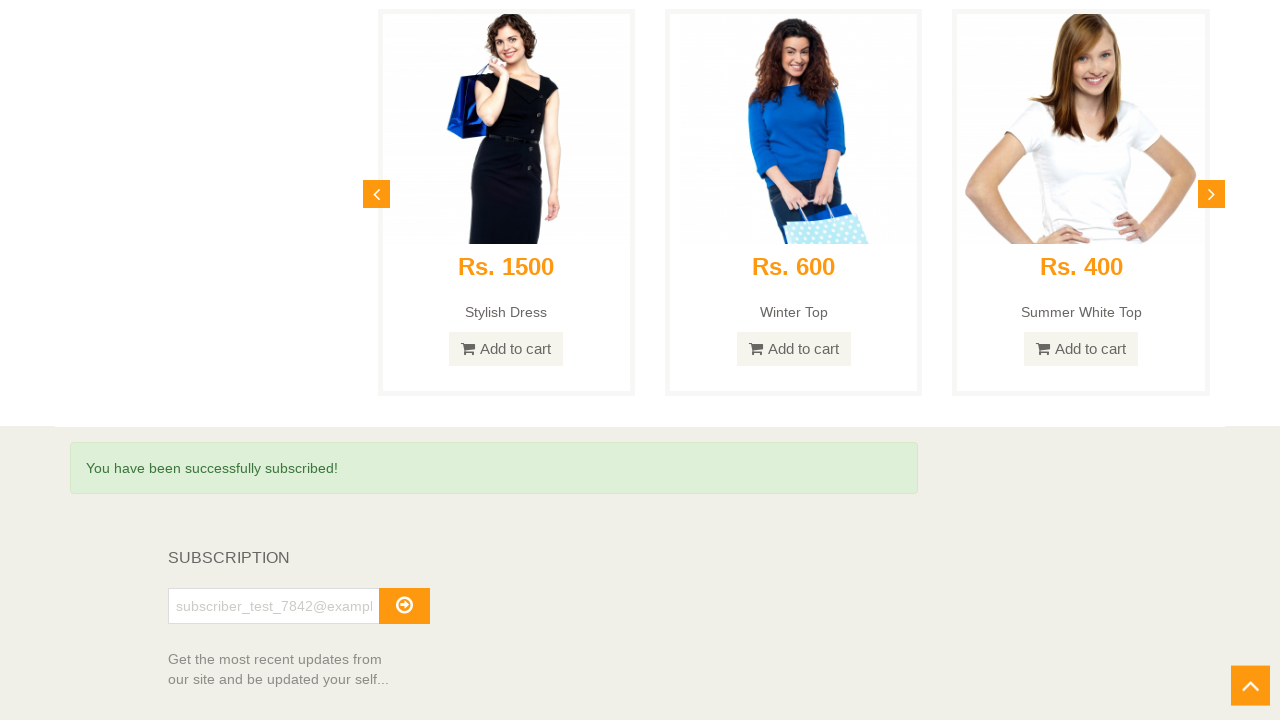

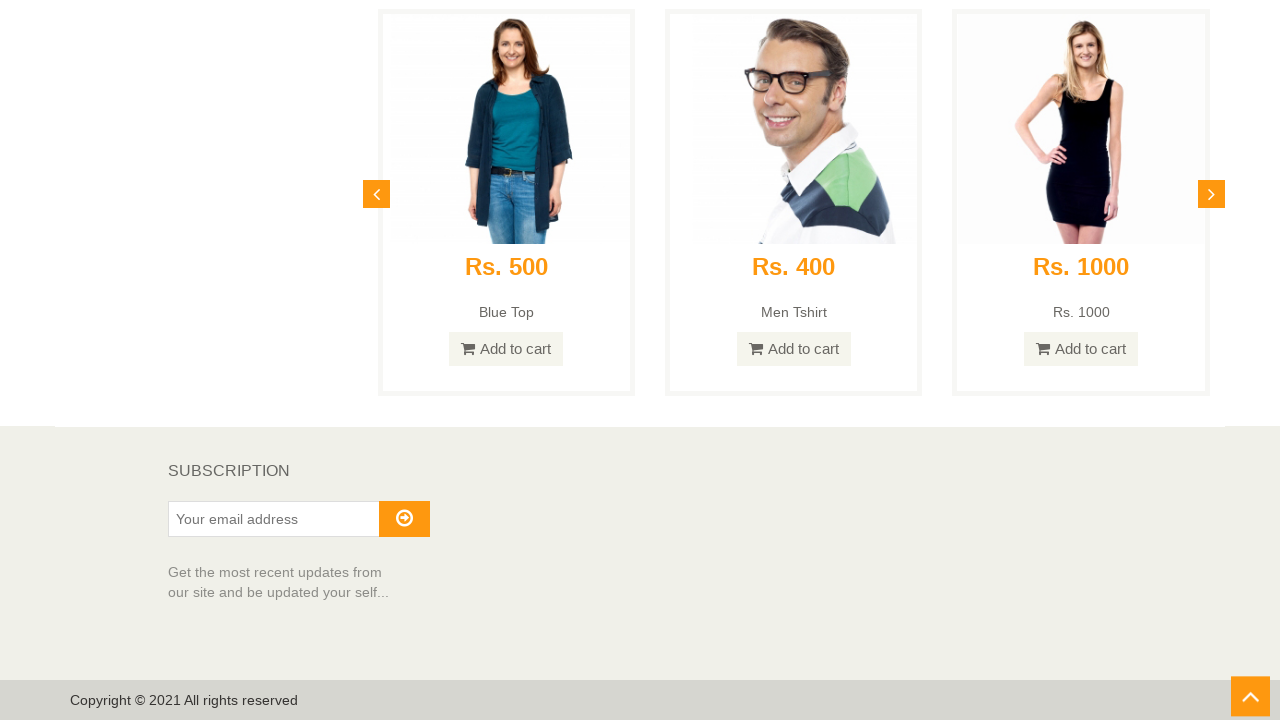